Tests checkbox functionality by verifying the initial state of a Senior Citizen Discount checkbox, clicking it, and verifying it becomes selected

Starting URL: http://rahulshettyacademy.com/dropdownsPractise/

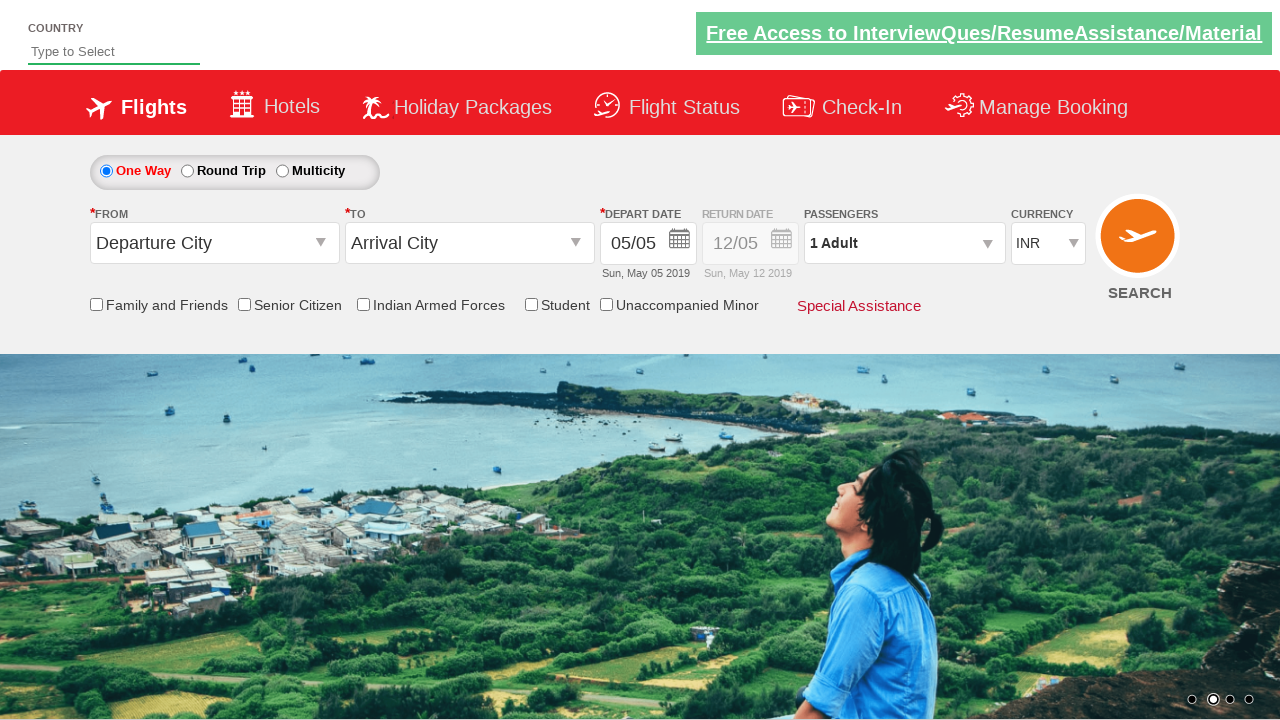

Senior Citizen Discount checkbox became visible
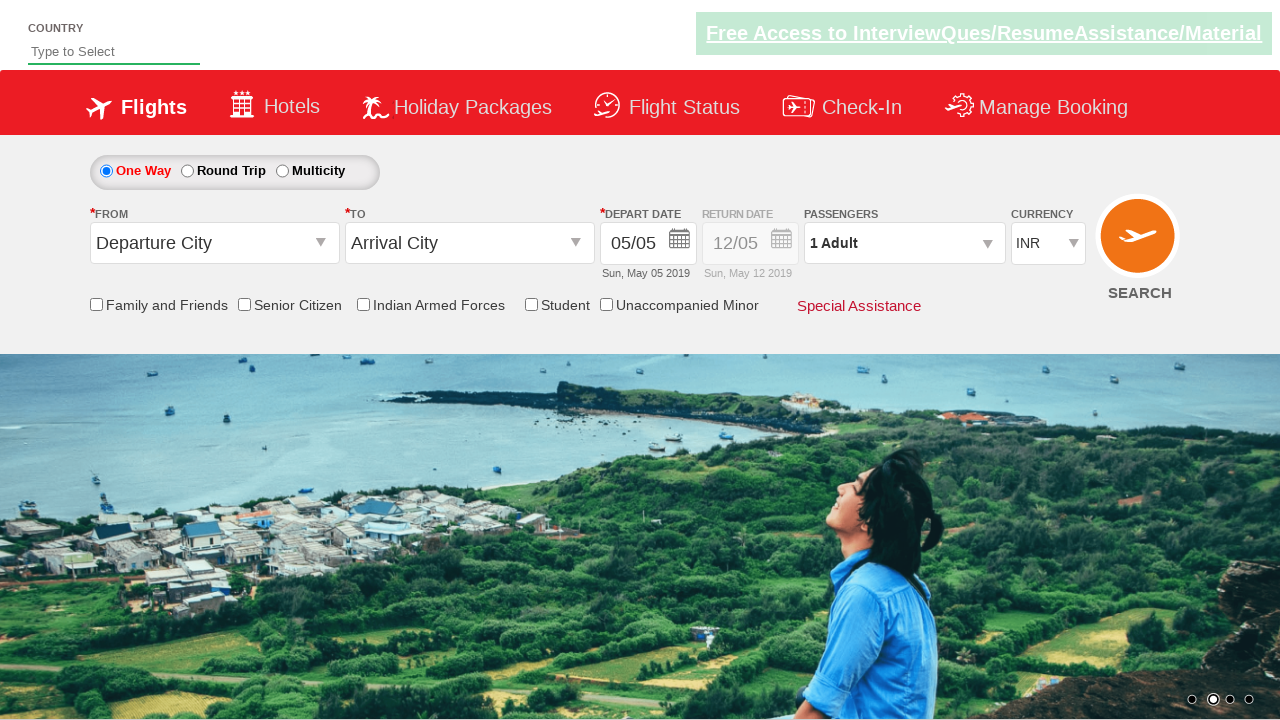

Clicked Senior Citizen Discount checkbox at (244, 304) on input[id*='ctl00_mainContent_chk_SeniorCitizenDiscount']
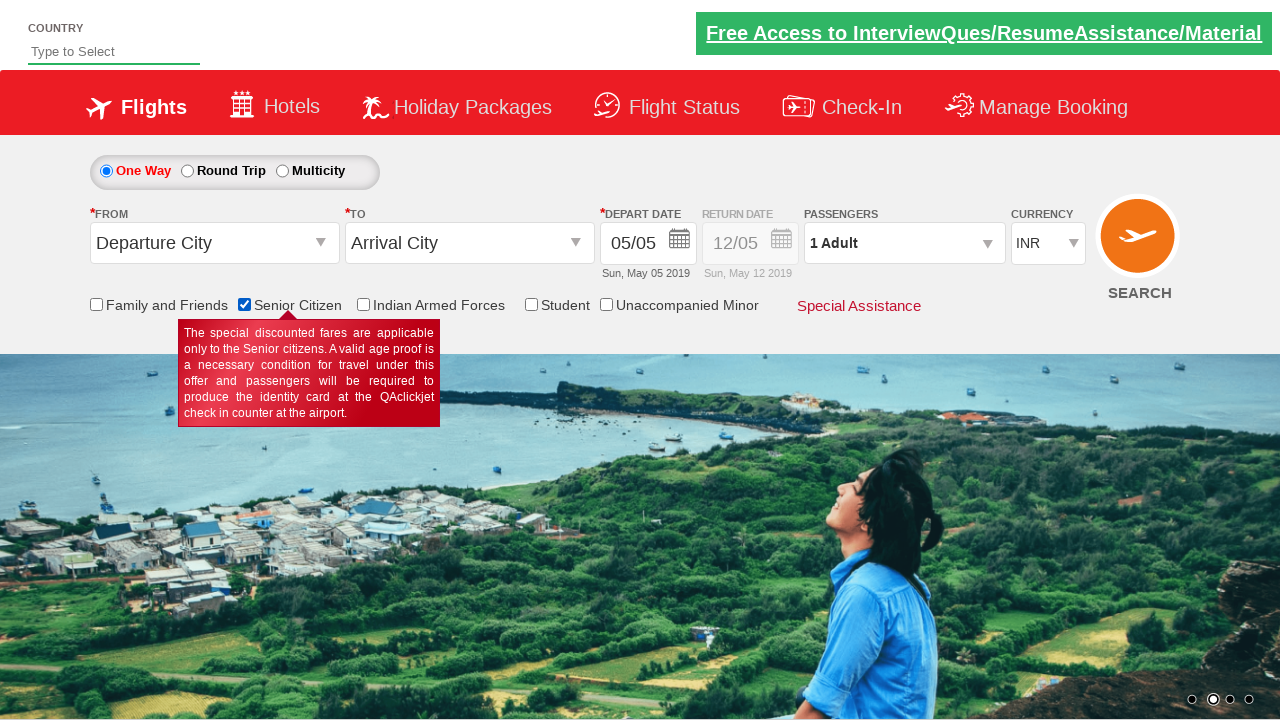

Verified Senior Citizen Discount checkbox is now selected
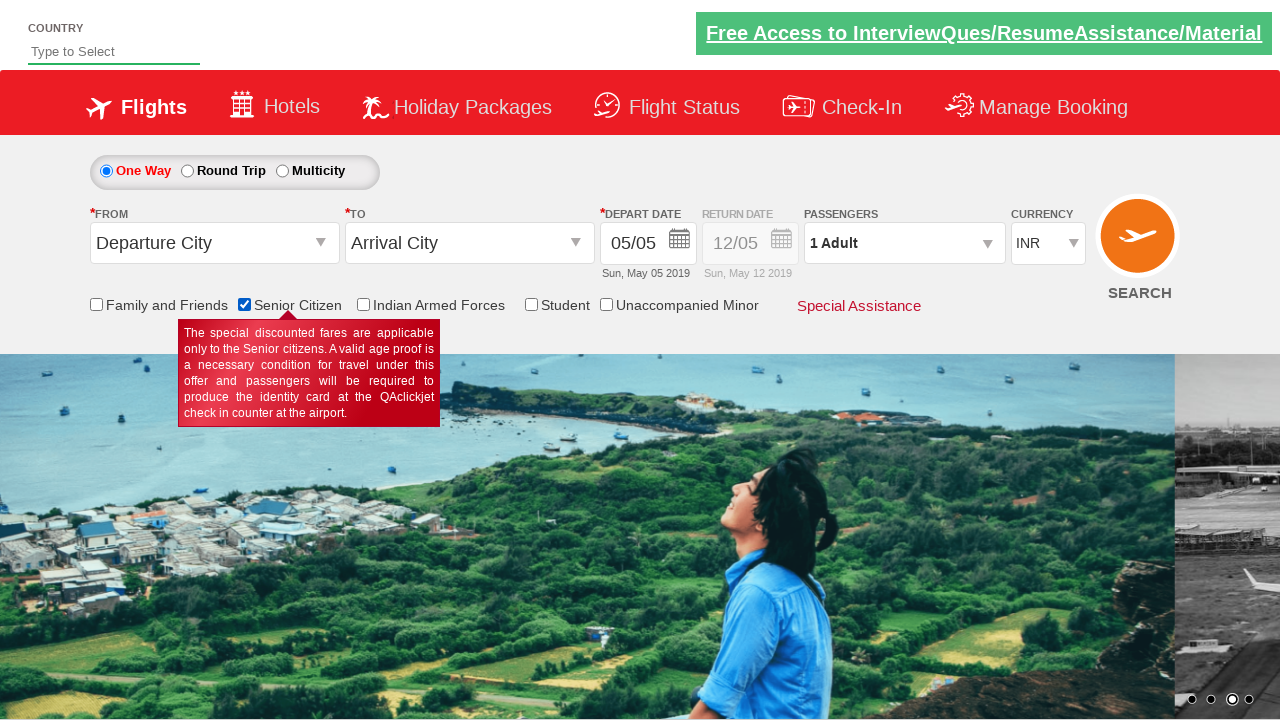

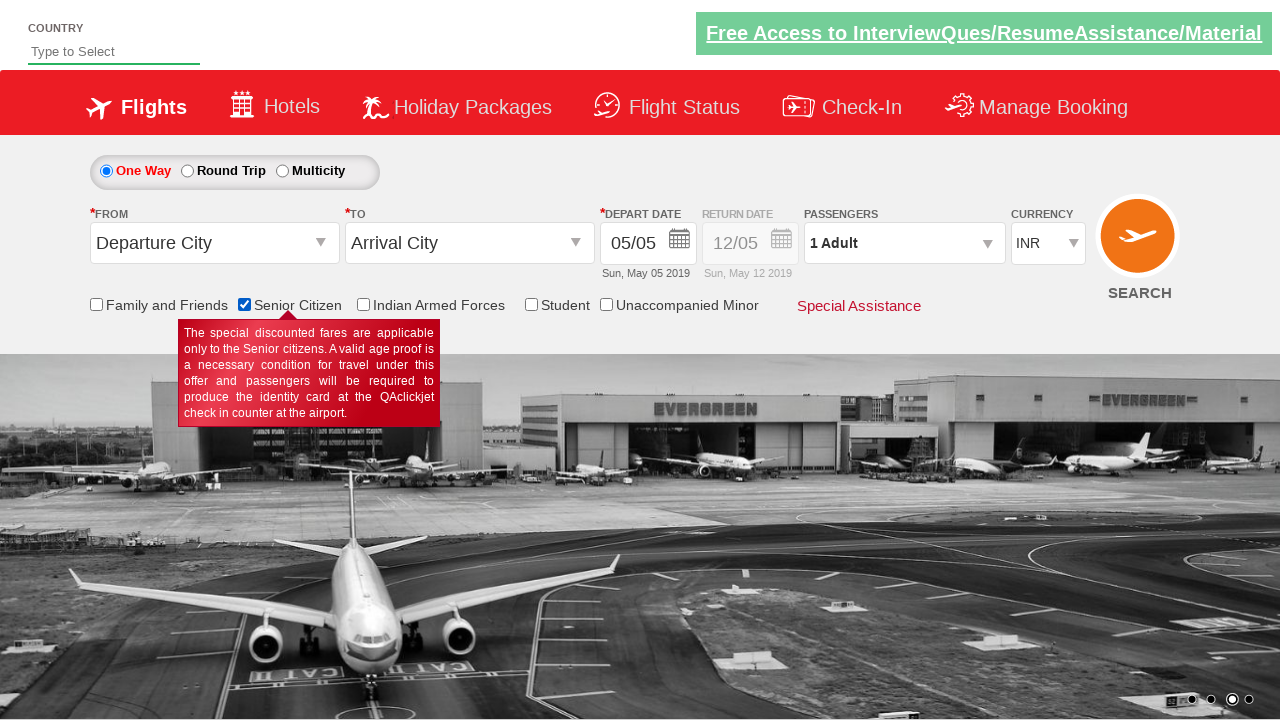